Tests dynamic dropdown selection for origin and destination stations on a travel booking form

Starting URL: https://rahulshettyacademy.com/dropdownsPractise/

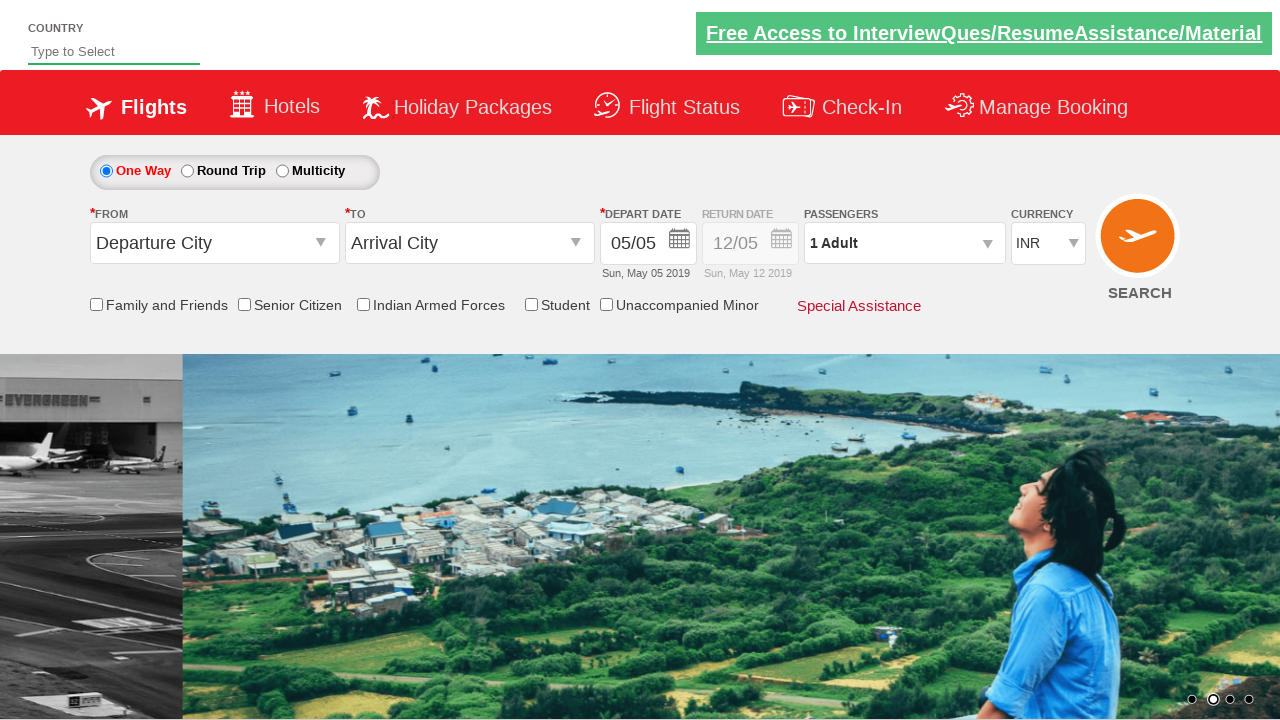

Clicked on origin station dropdown at (214, 243) on #ctl00_mainContent_ddl_originStation1_CTXT
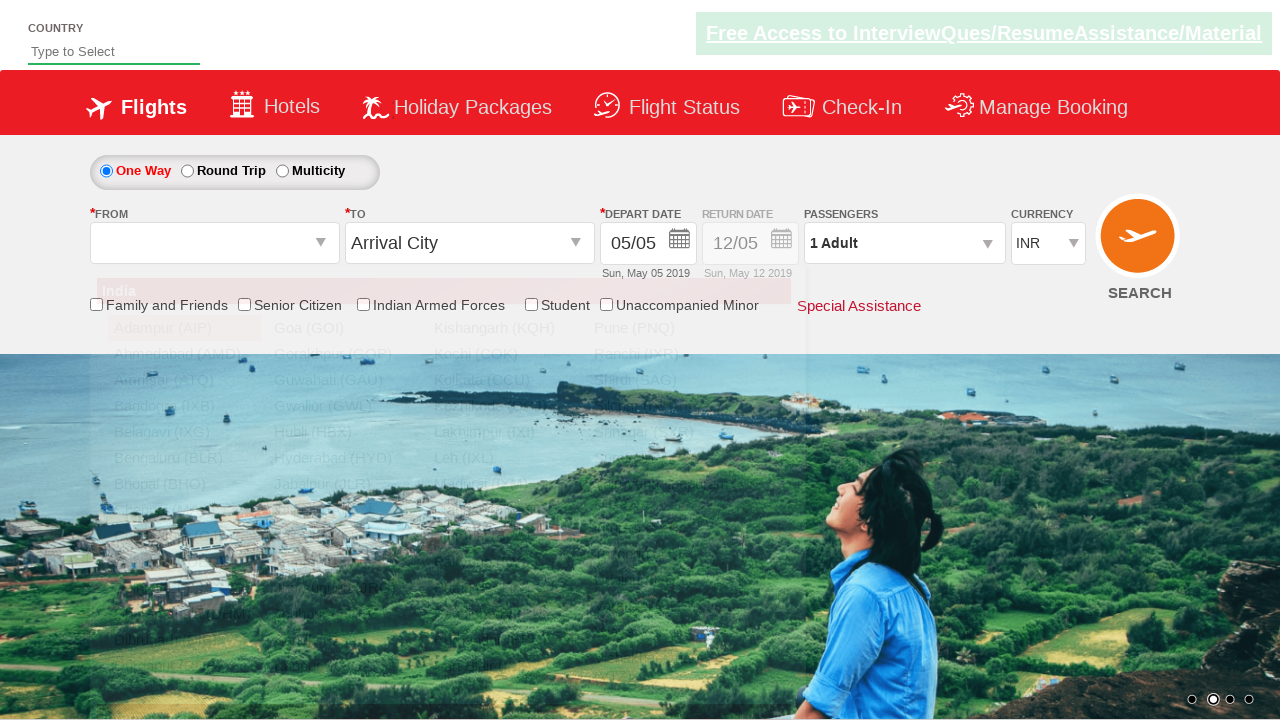

Selected JLR (Jabalpur) as origin station at (344, 484) on xpath=//a[@value='JLR']
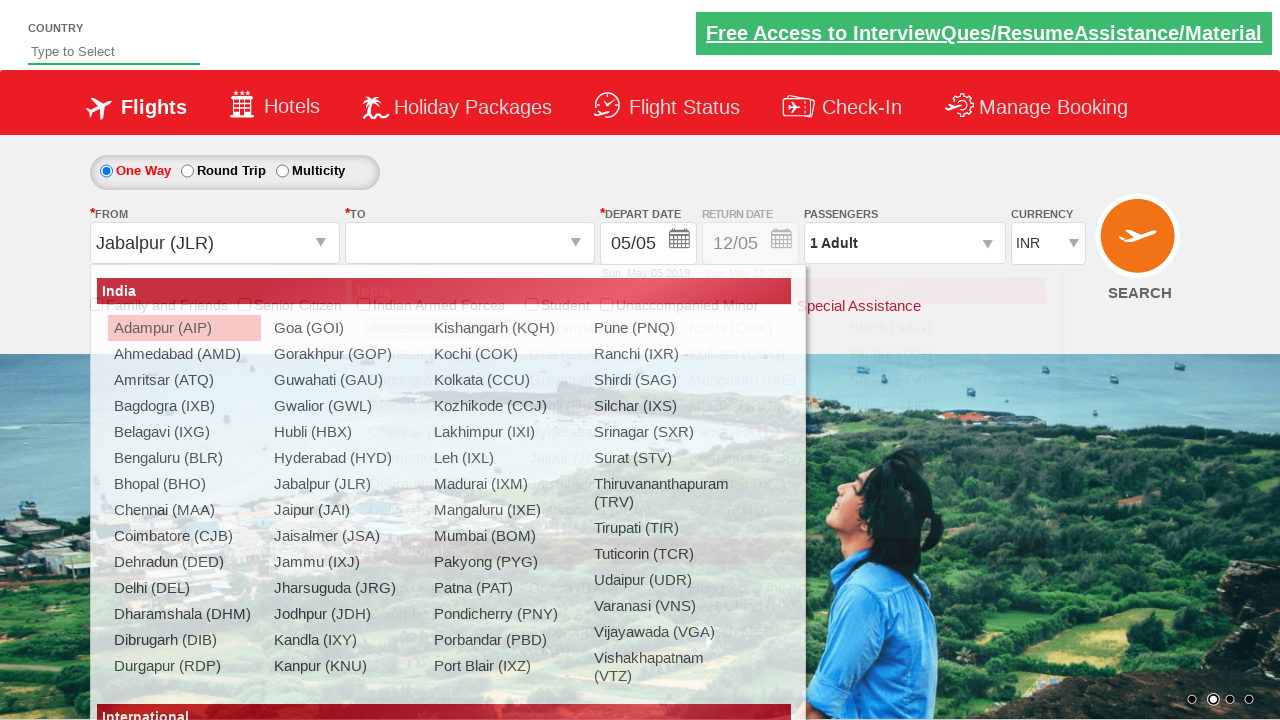

Selected DEL (Delhi) as destination station at (439, 510) on (//a[@value='DEL'])[2]
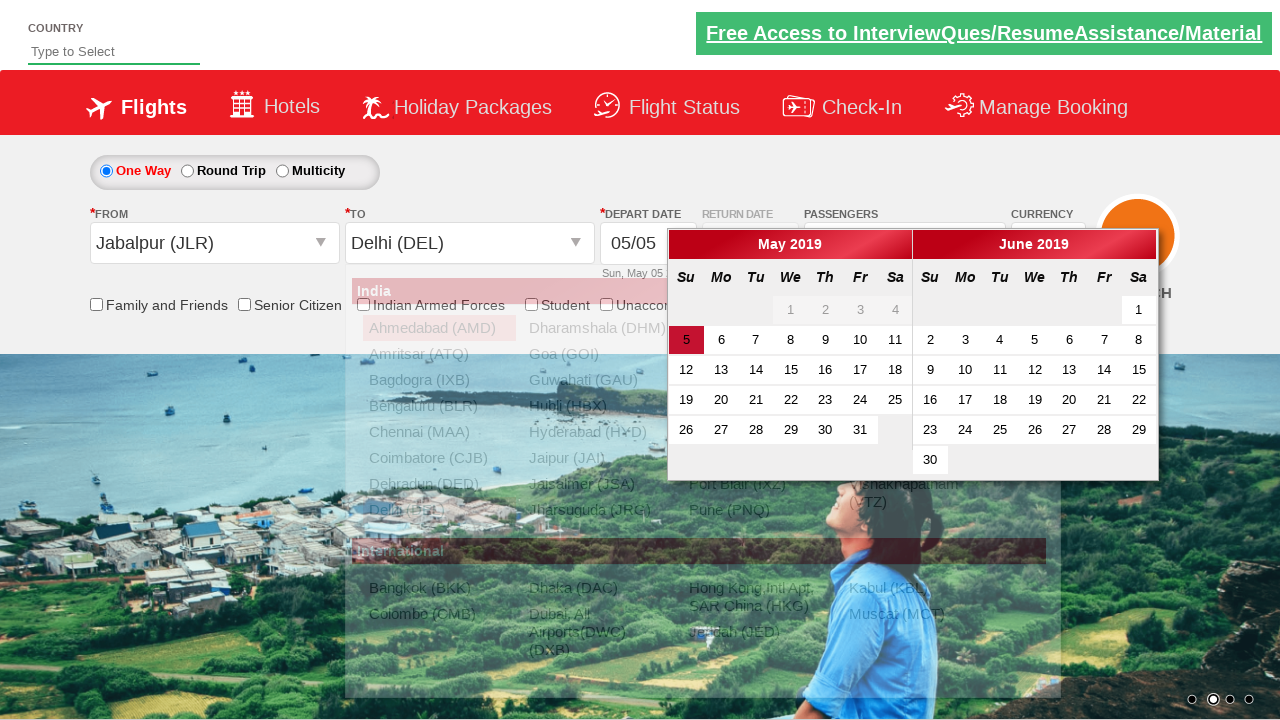

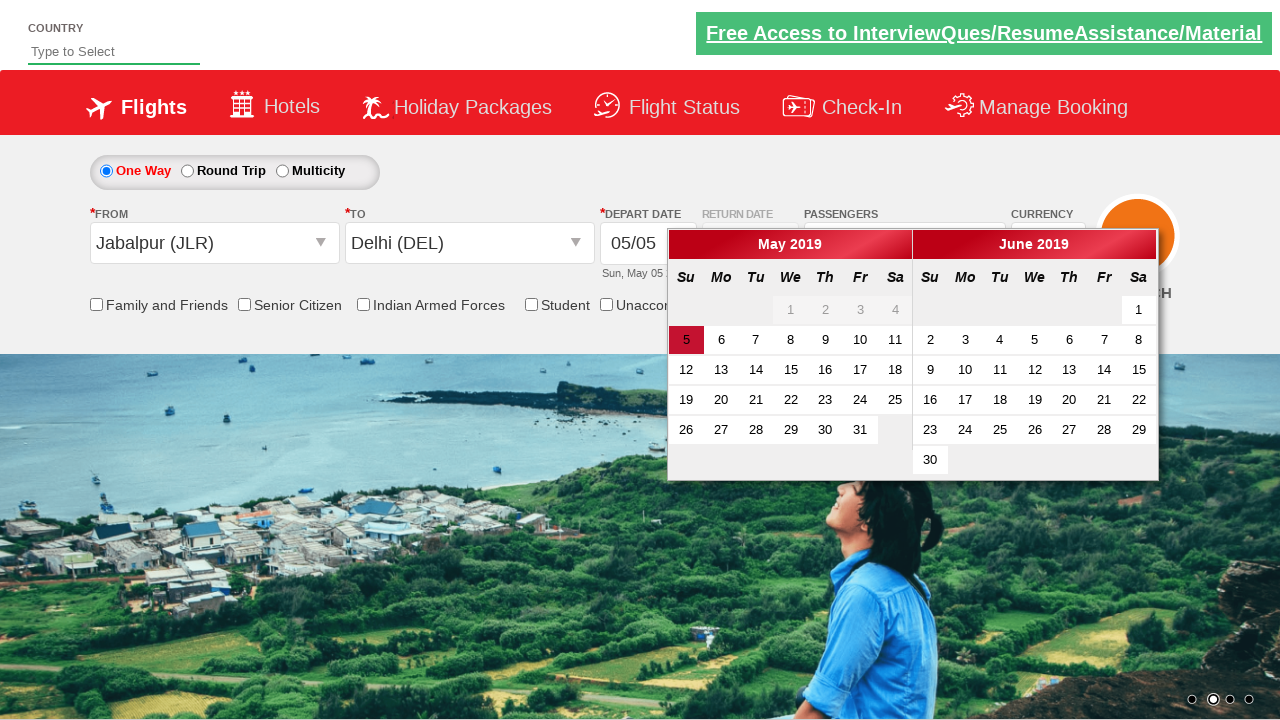